Tests navigation to Blogs page from the top navbar menu

Starting URL: https://swaglabs.in/

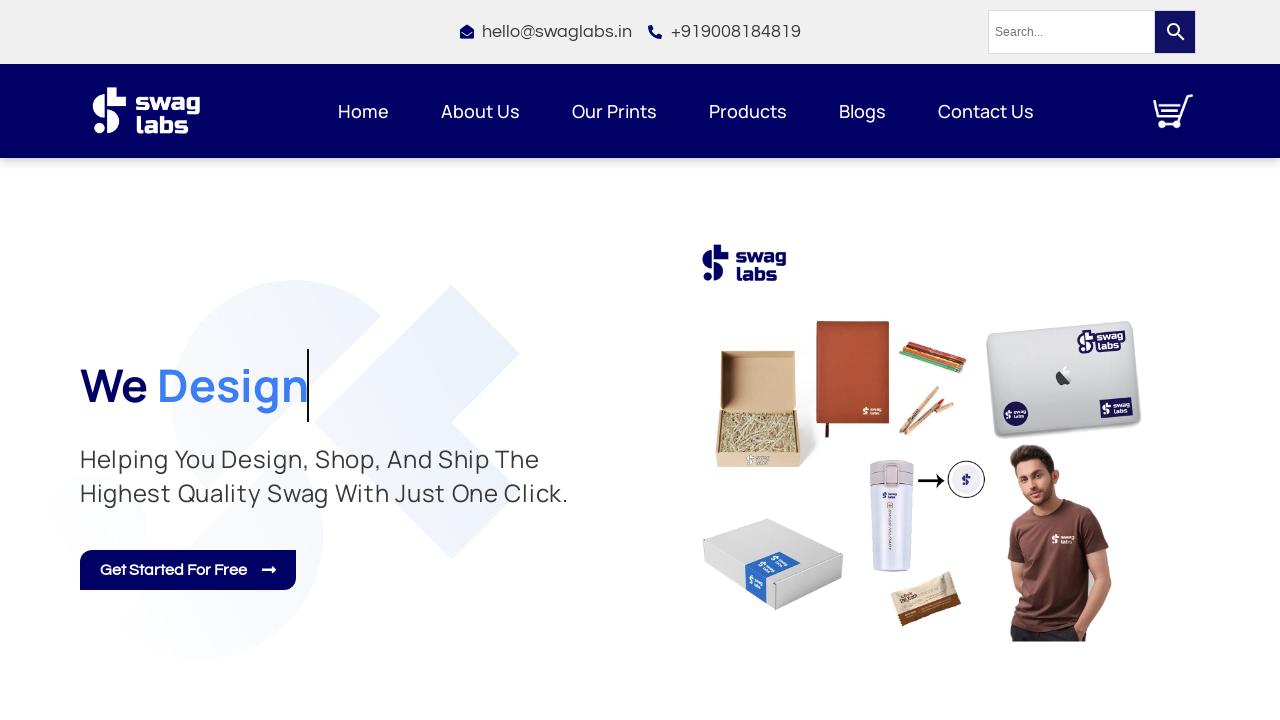

Clicked on Blogs menu item in navbar at (862, 111) on xpath=//section[@data-id="7b39696"]//div[@data-id="6c1d68c"]//ul[@id="menu-1-c2a
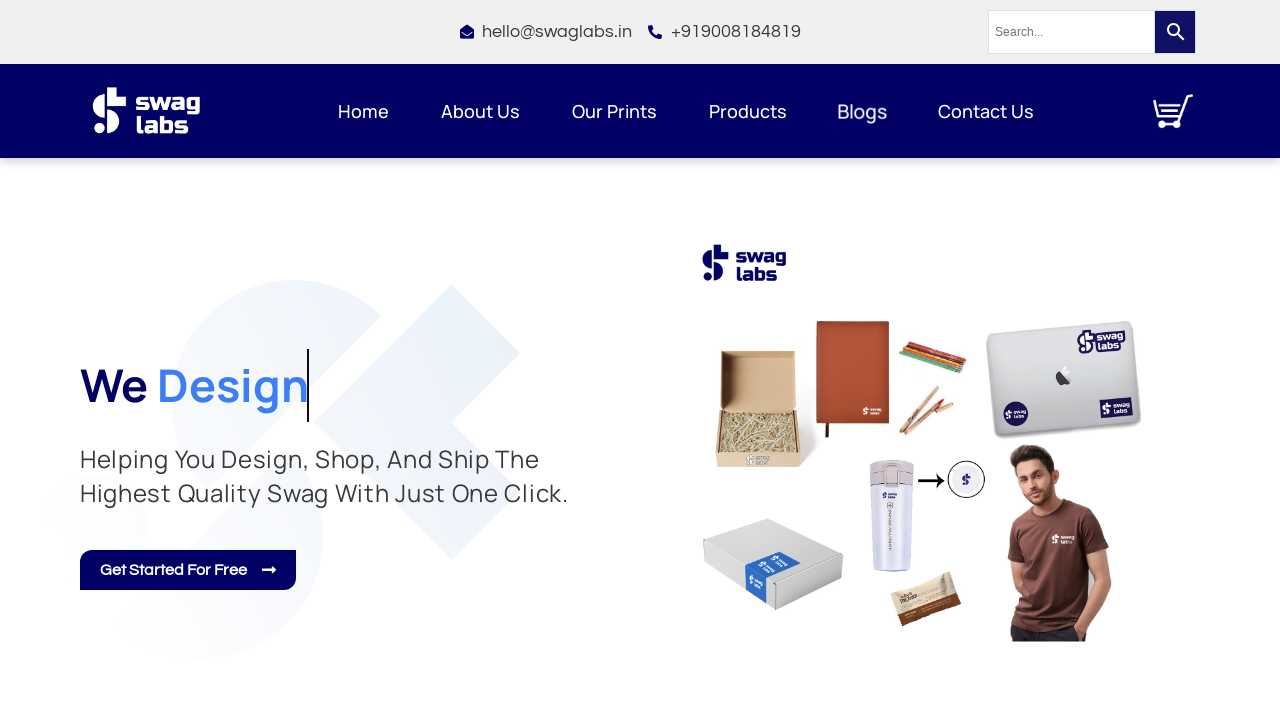

Waited for page to load (networkidle state reached)
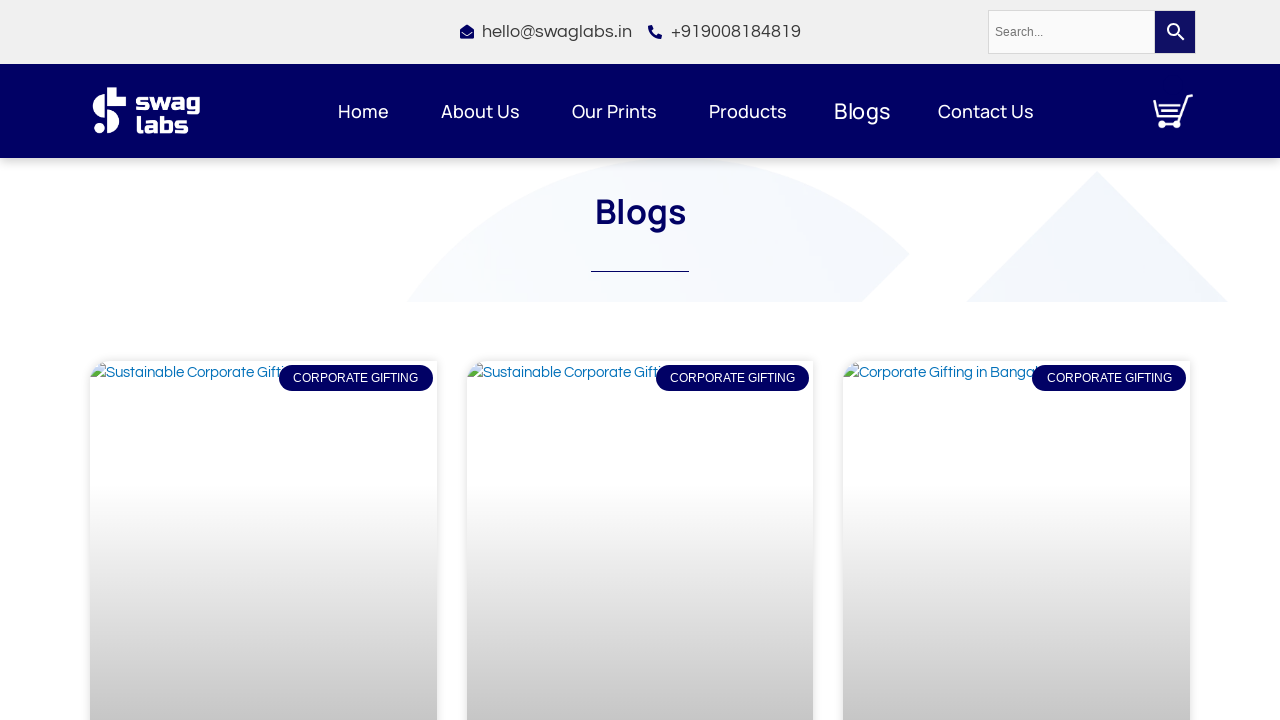

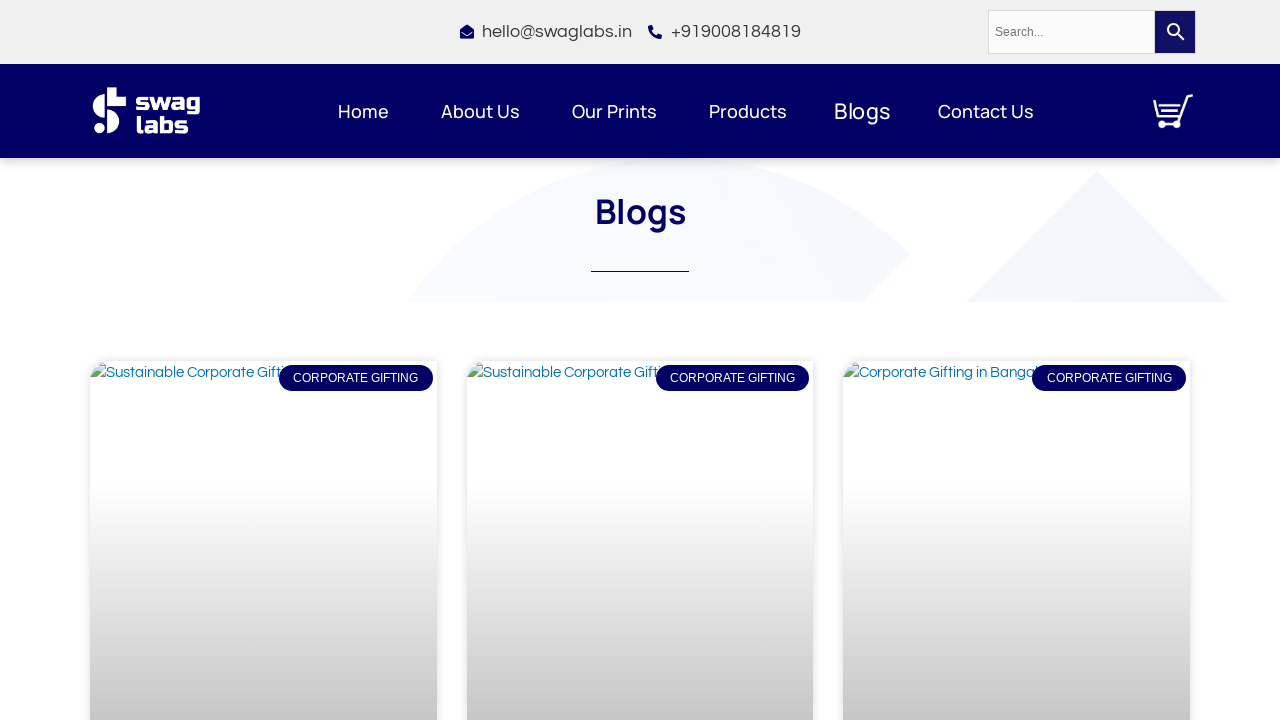